Tests autocomplete functionality by typing "India" and selecting from suggestions using keyboard navigation

Starting URL: https://rahulshettyacademy.com/AutomationPractice/

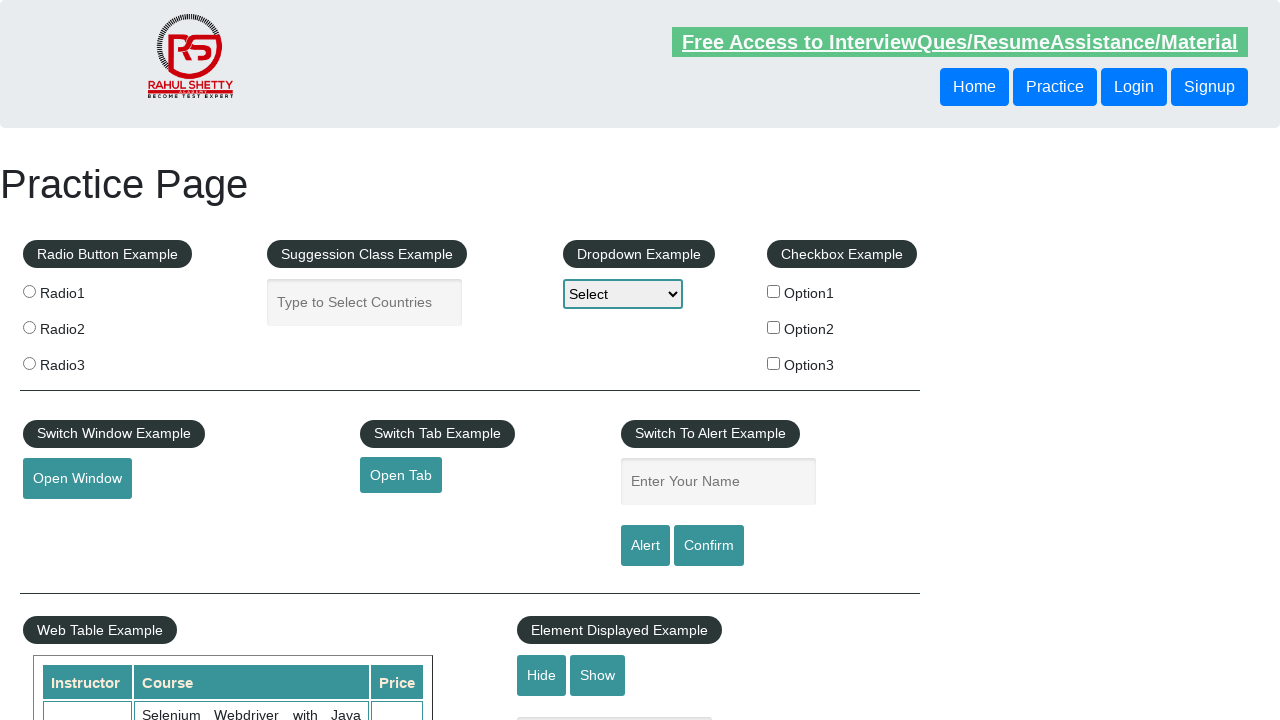

Filled autocomplete field with 'India' on #autocomplete
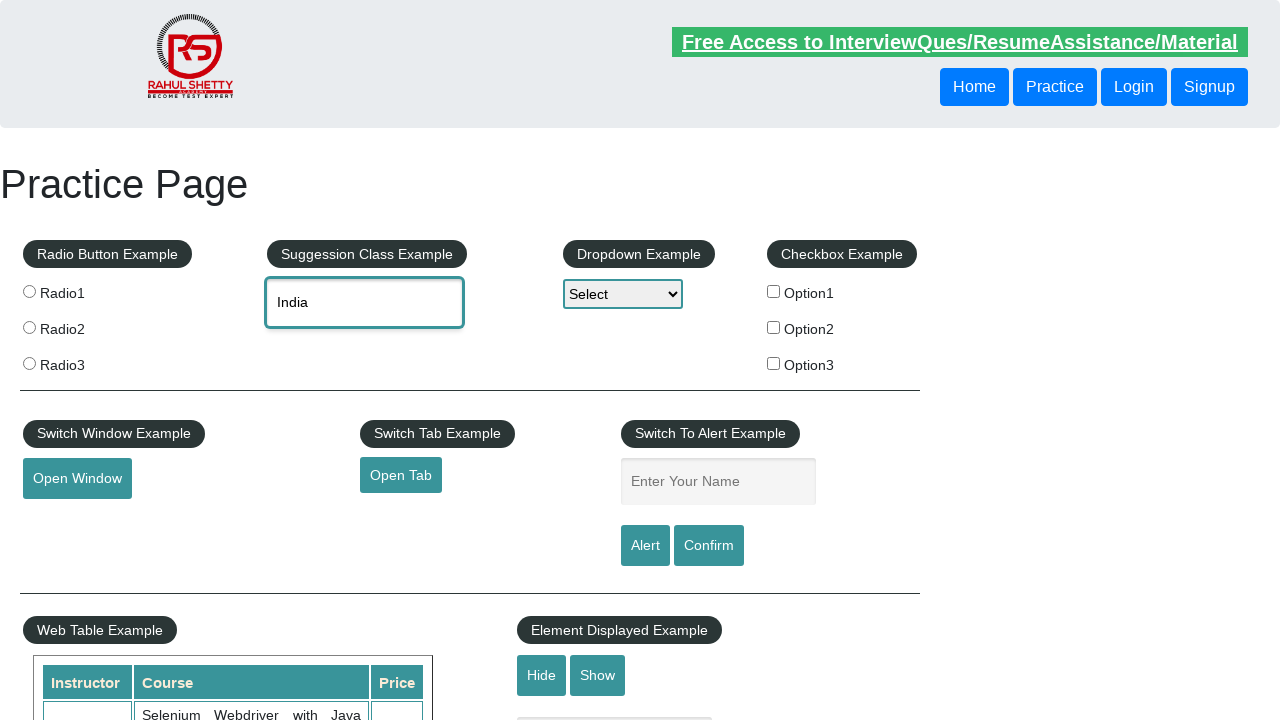

Waited 1 second for autocomplete suggestions to appear
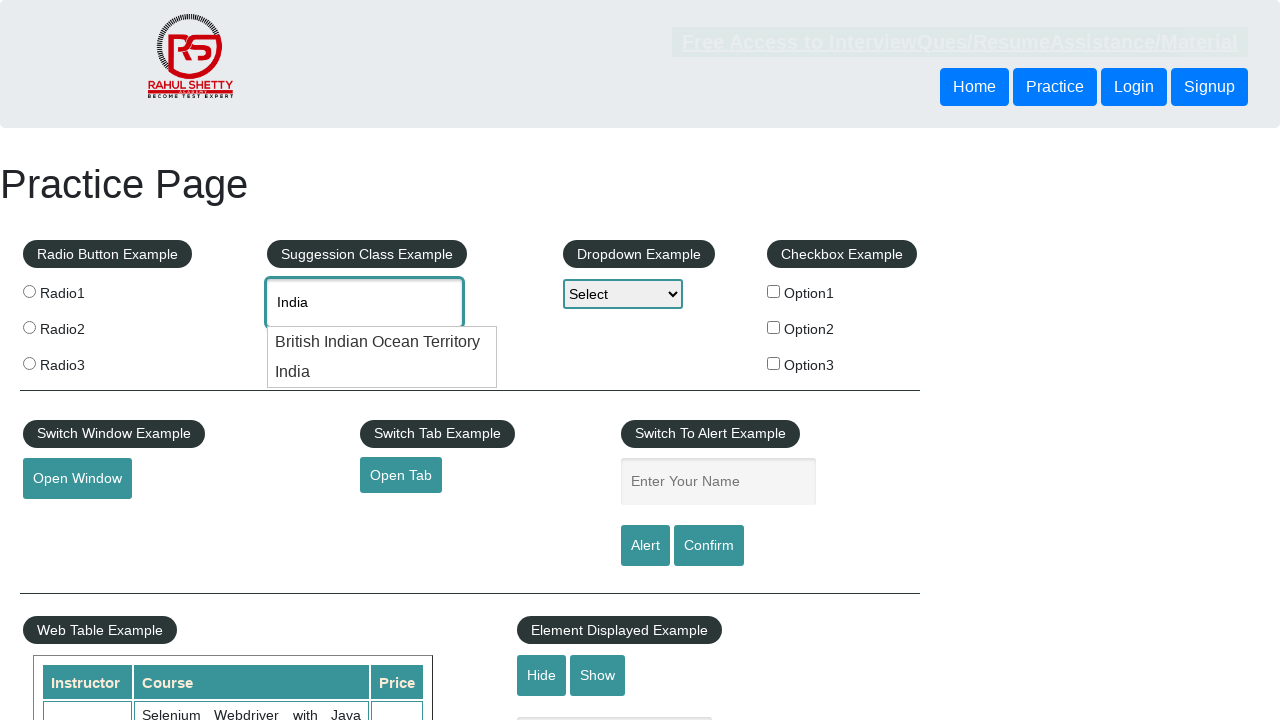

Pressed ArrowDown to navigate to first suggestion on #autocomplete
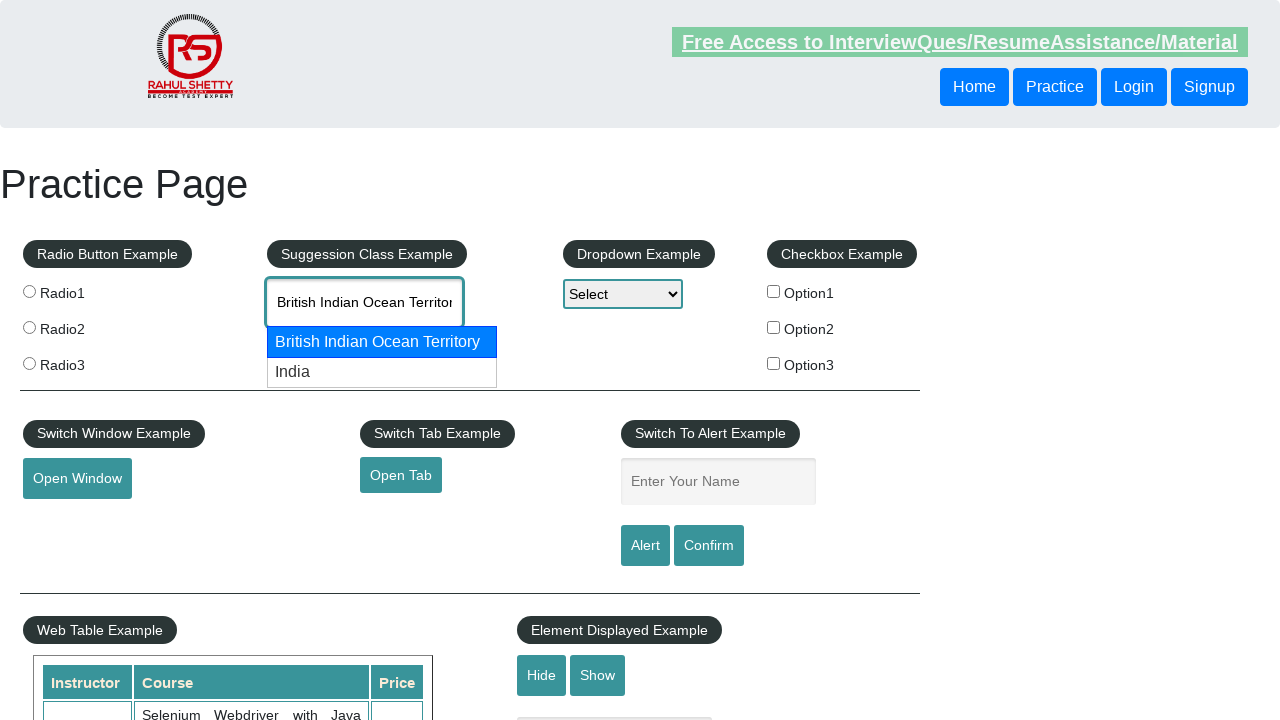

Pressed ArrowDown to navigate to second suggestion on #autocomplete
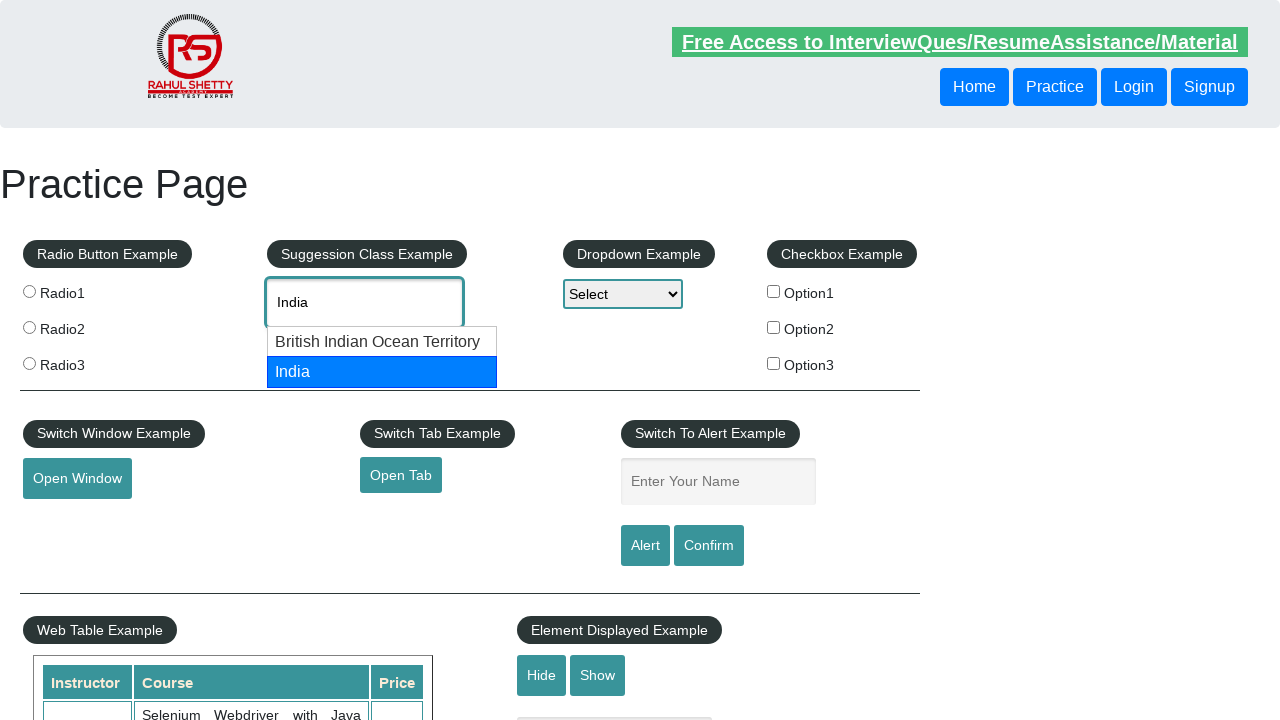

Pressed Enter to select the second autocomplete suggestion on #autocomplete
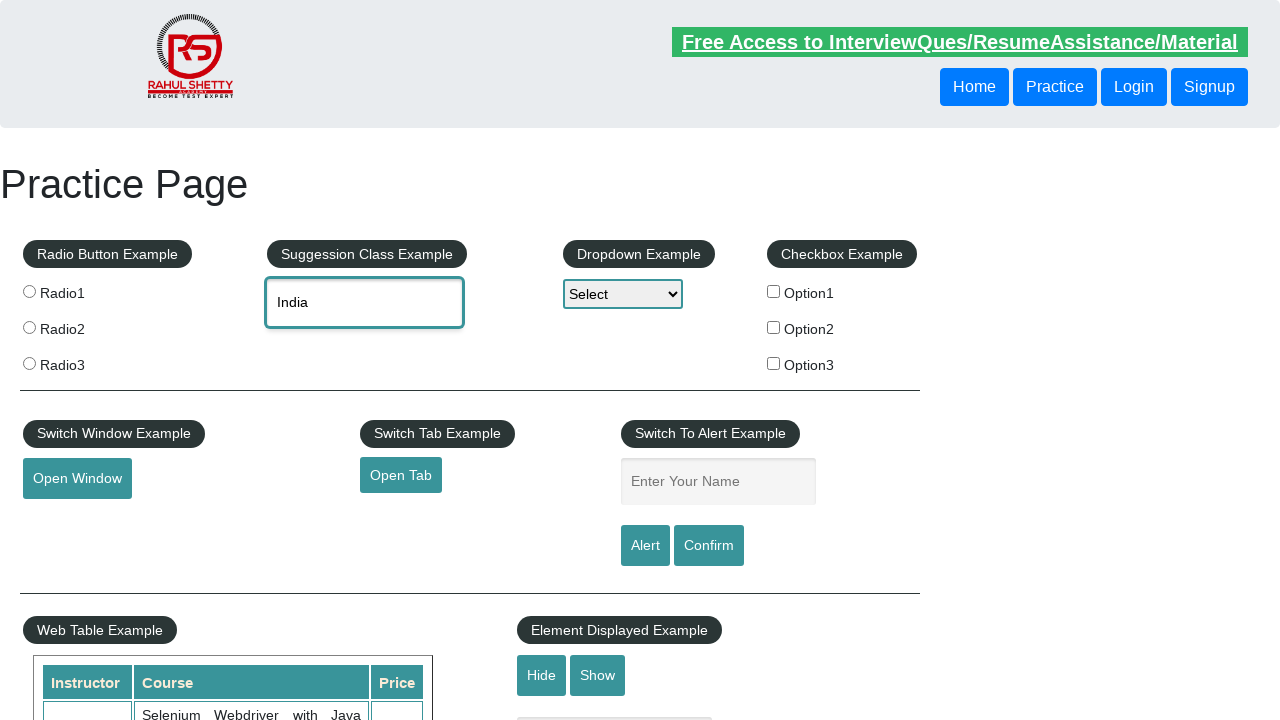

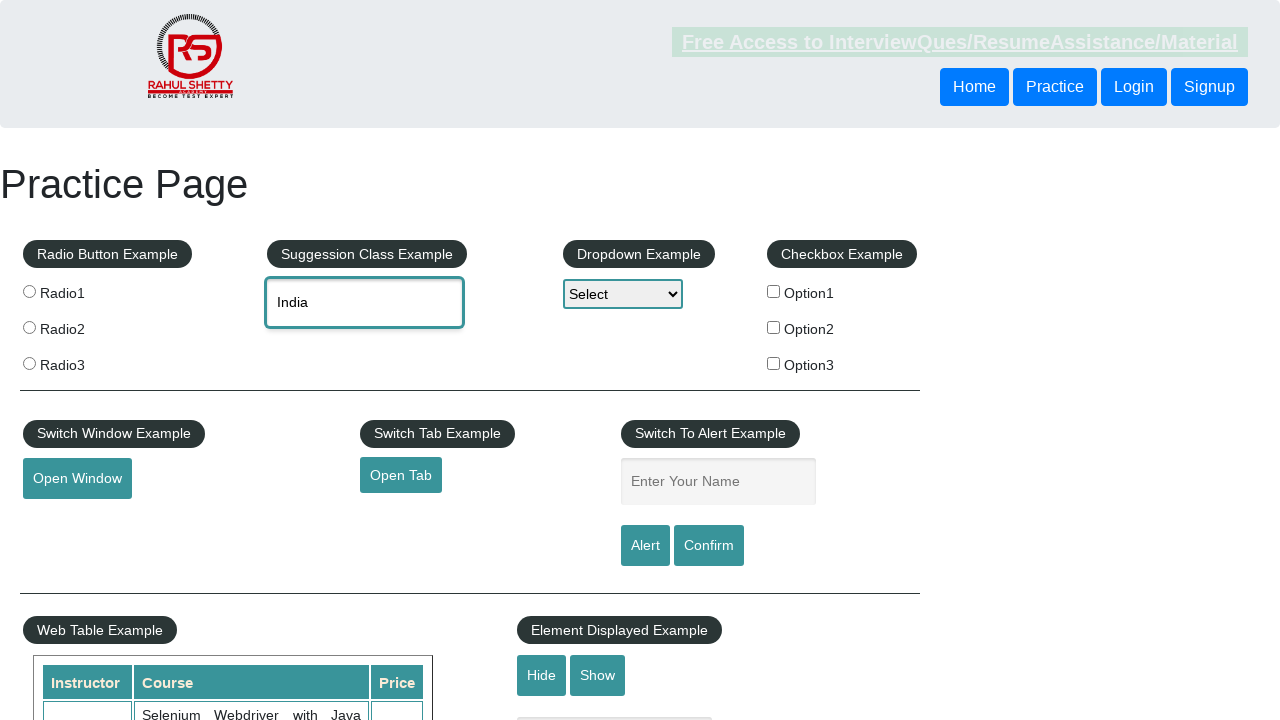